Opens the Ikariam game website and maximizes the browser window

Starting URL: https://www.ikariam.org

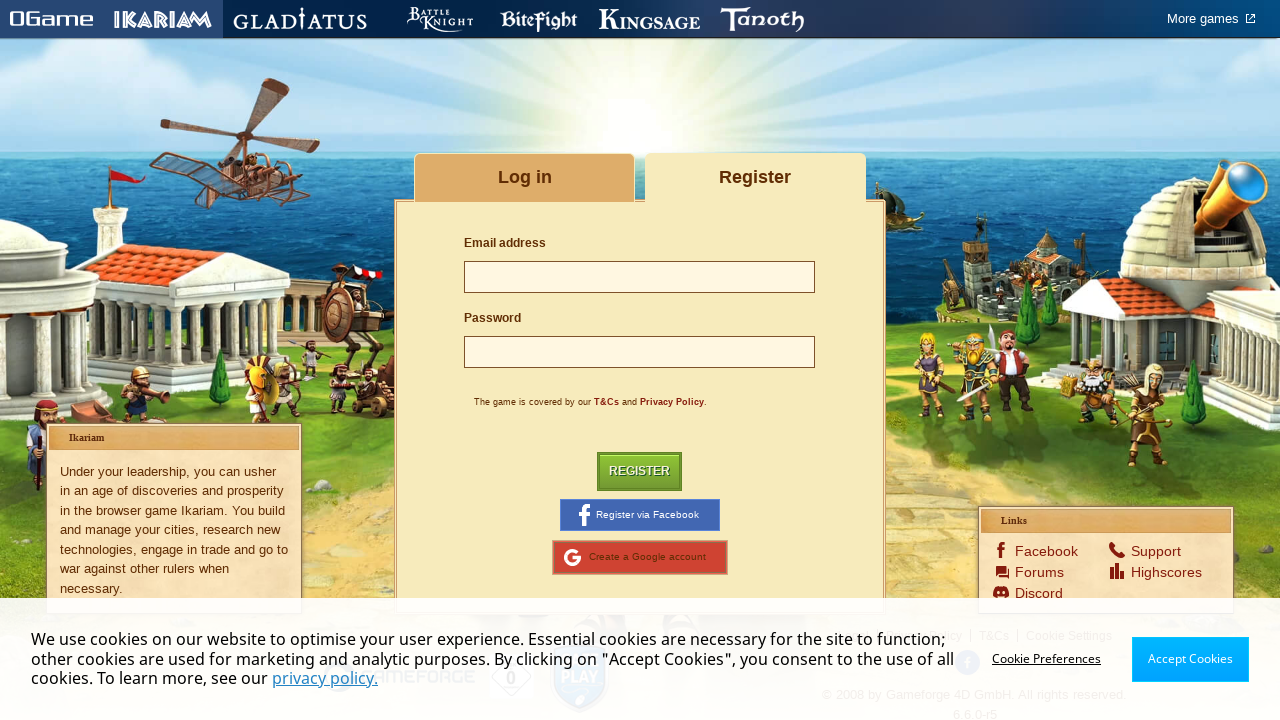

Set viewport size to 1920x1080 to maximize browser window
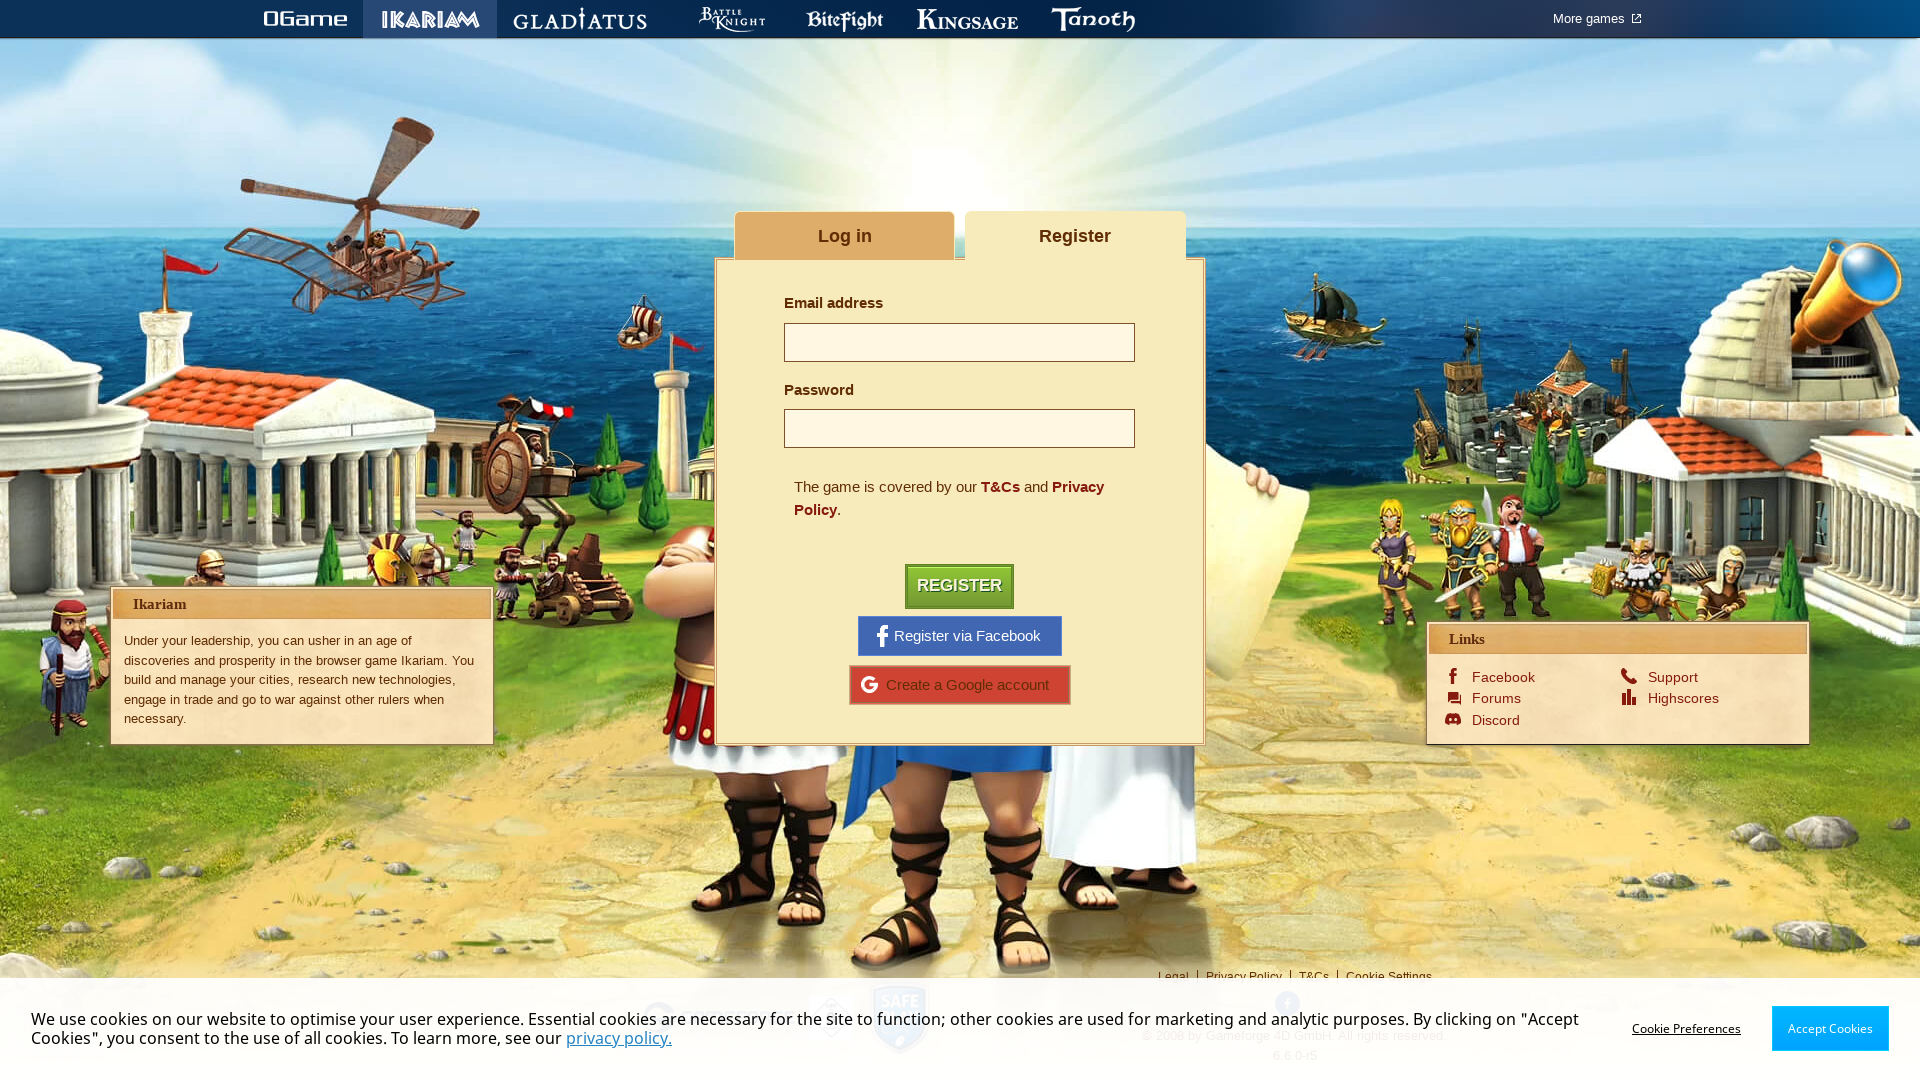

Ikariam game website loaded (domcontentloaded)
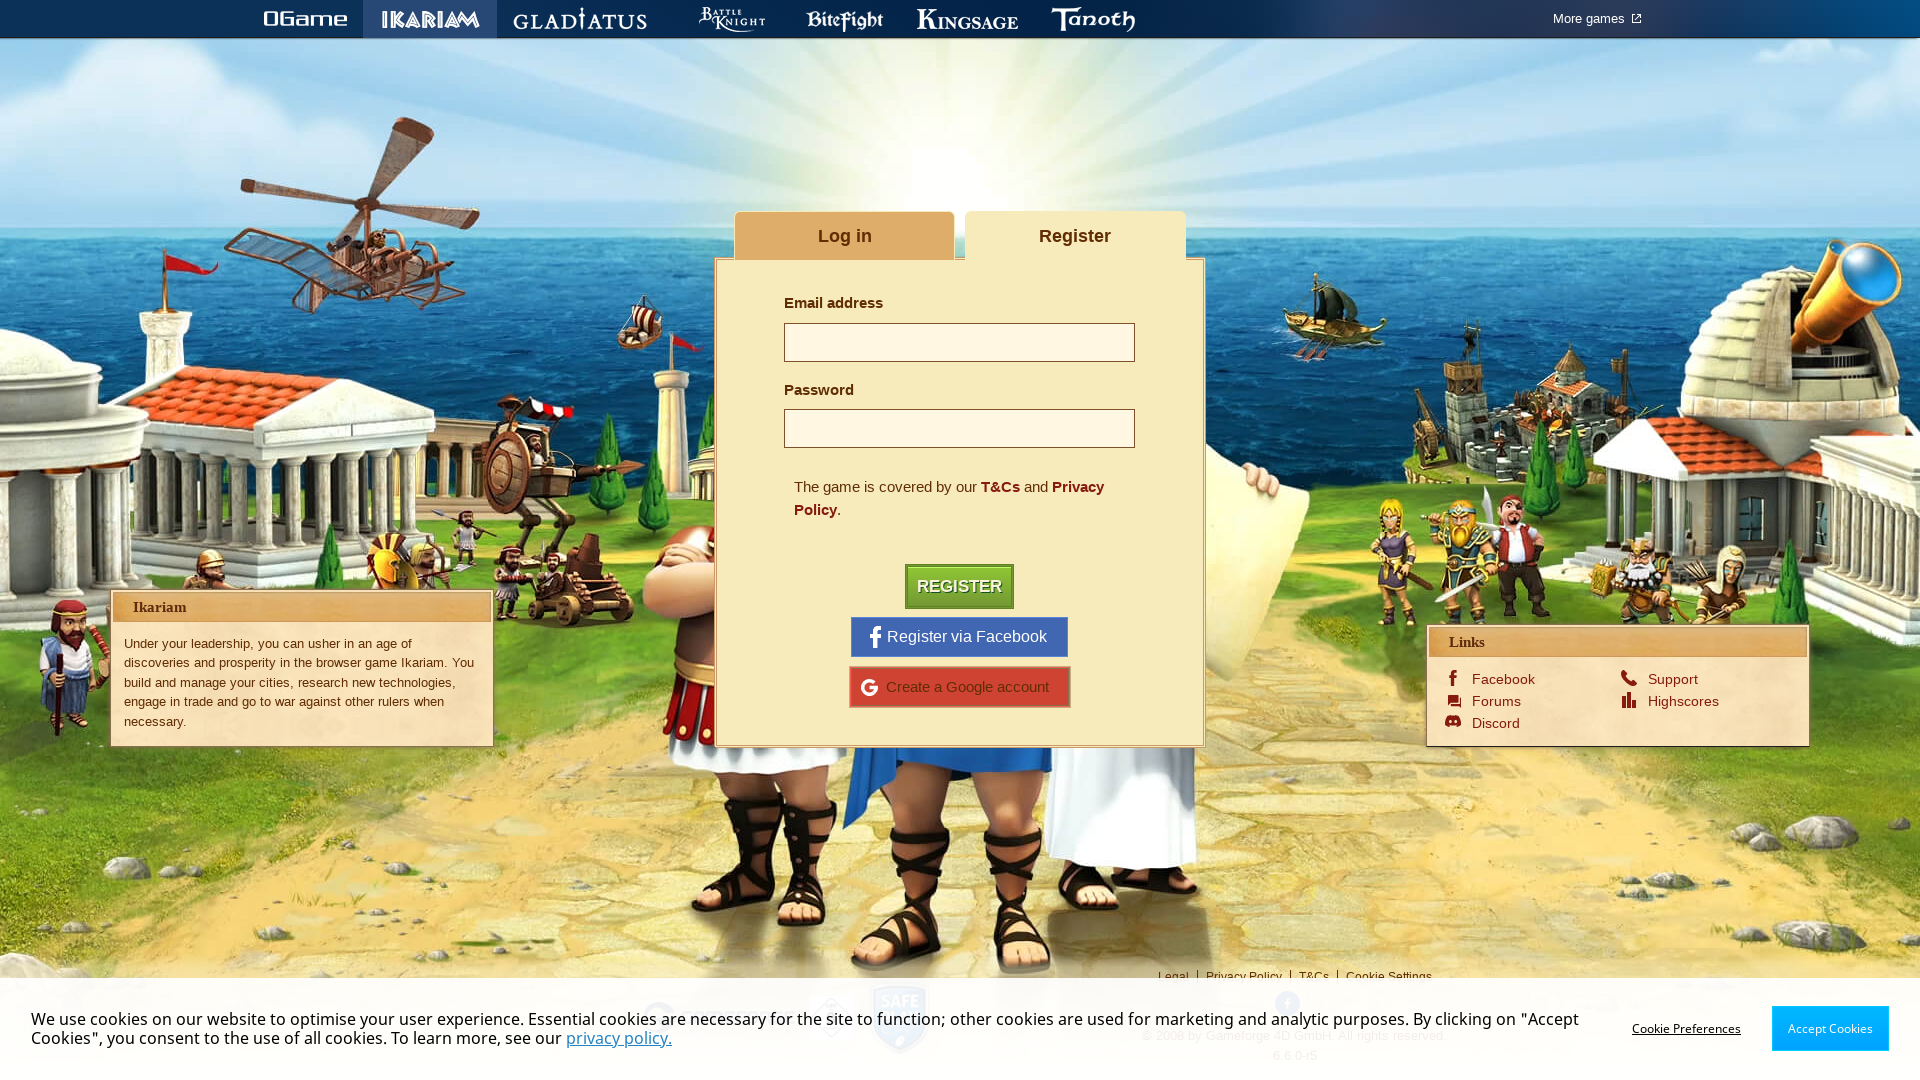

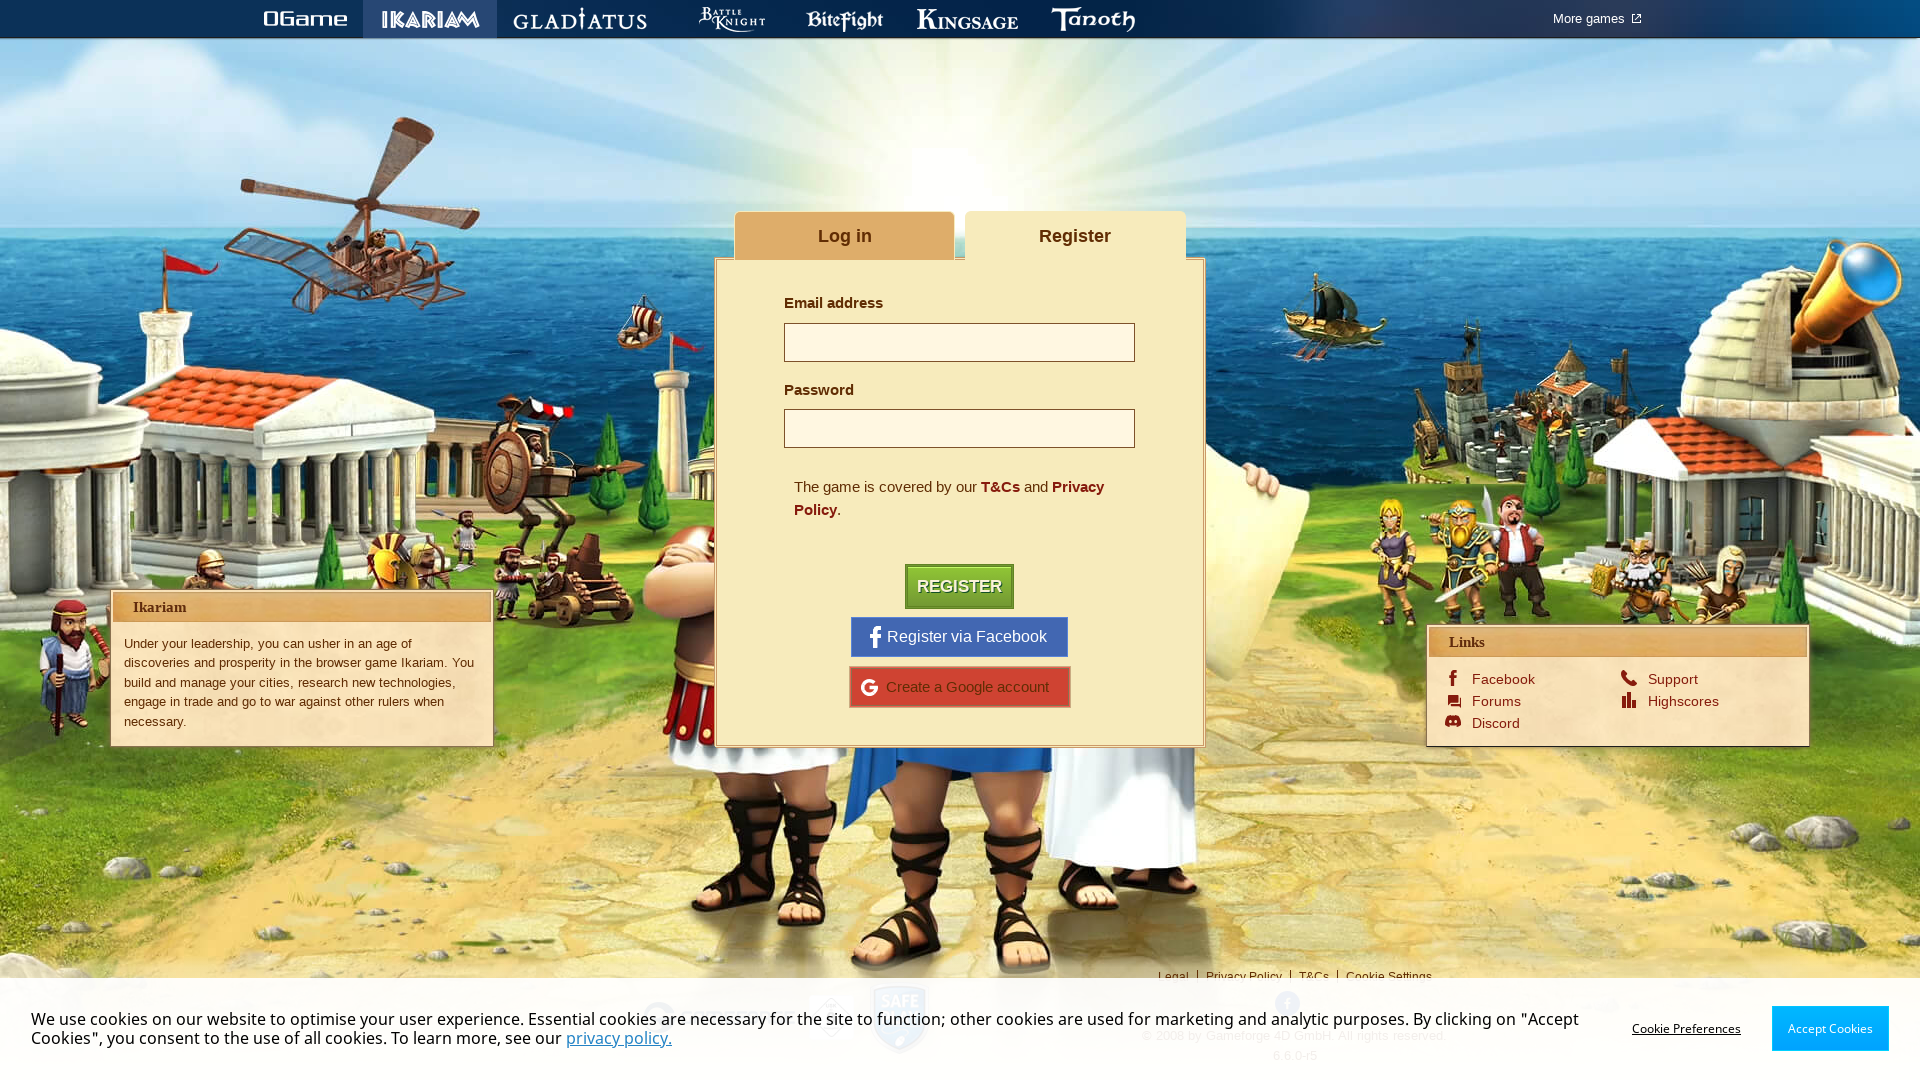